Tests dropdown list functionality by selecting different options from a dropdown

Starting URL: https://the-internet.herokuapp.com

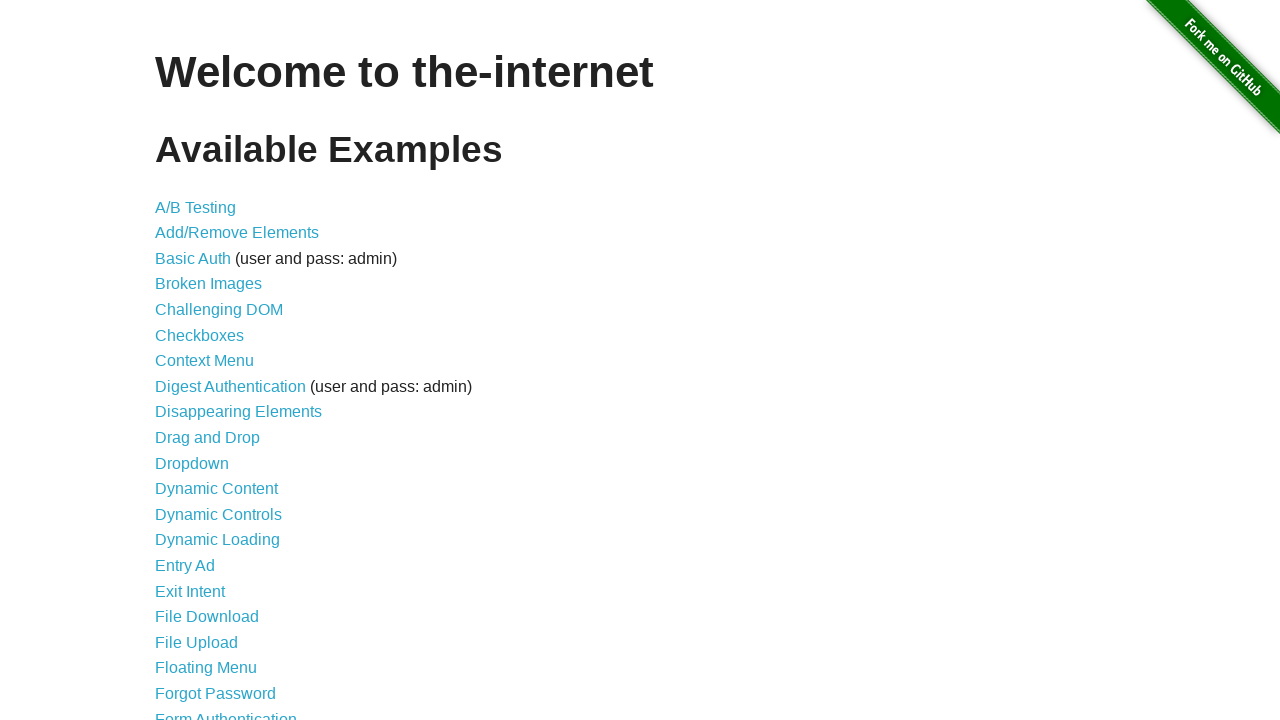

Clicked on Dropdown link at (192, 463) on internal:role=link[name="Dropdown"i]
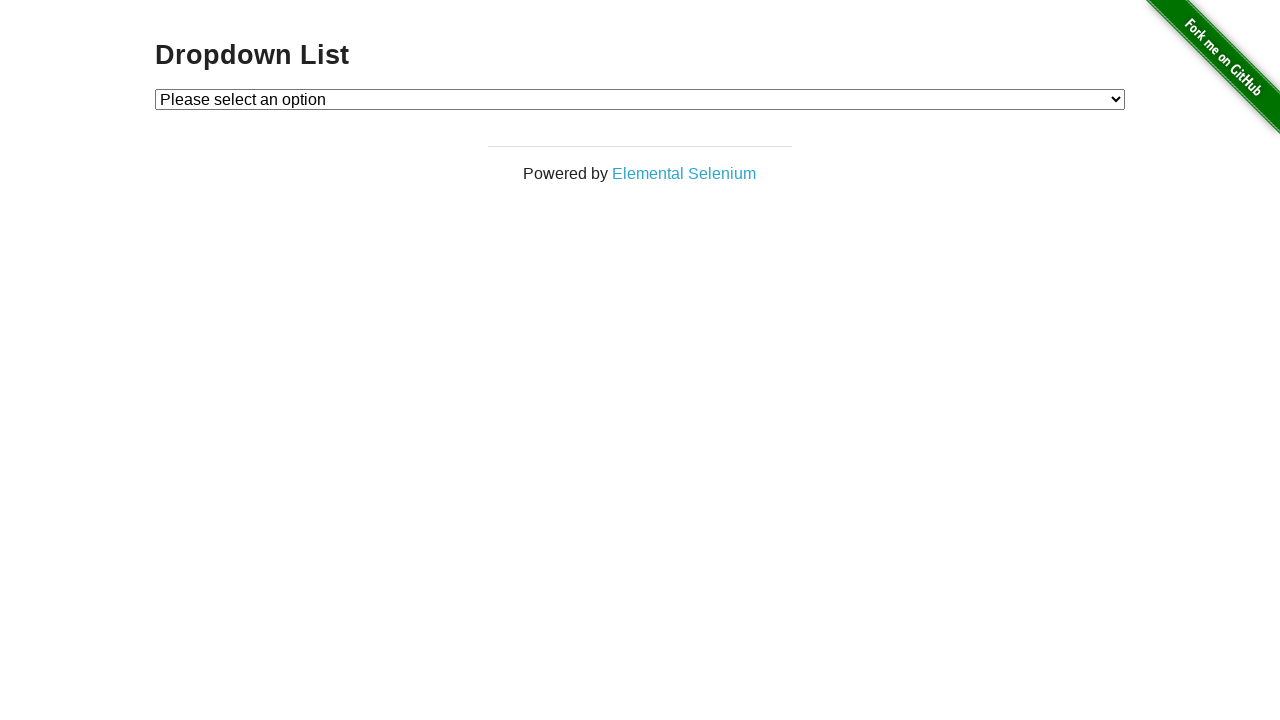

Selected option 1 from dropdown on #dropdown
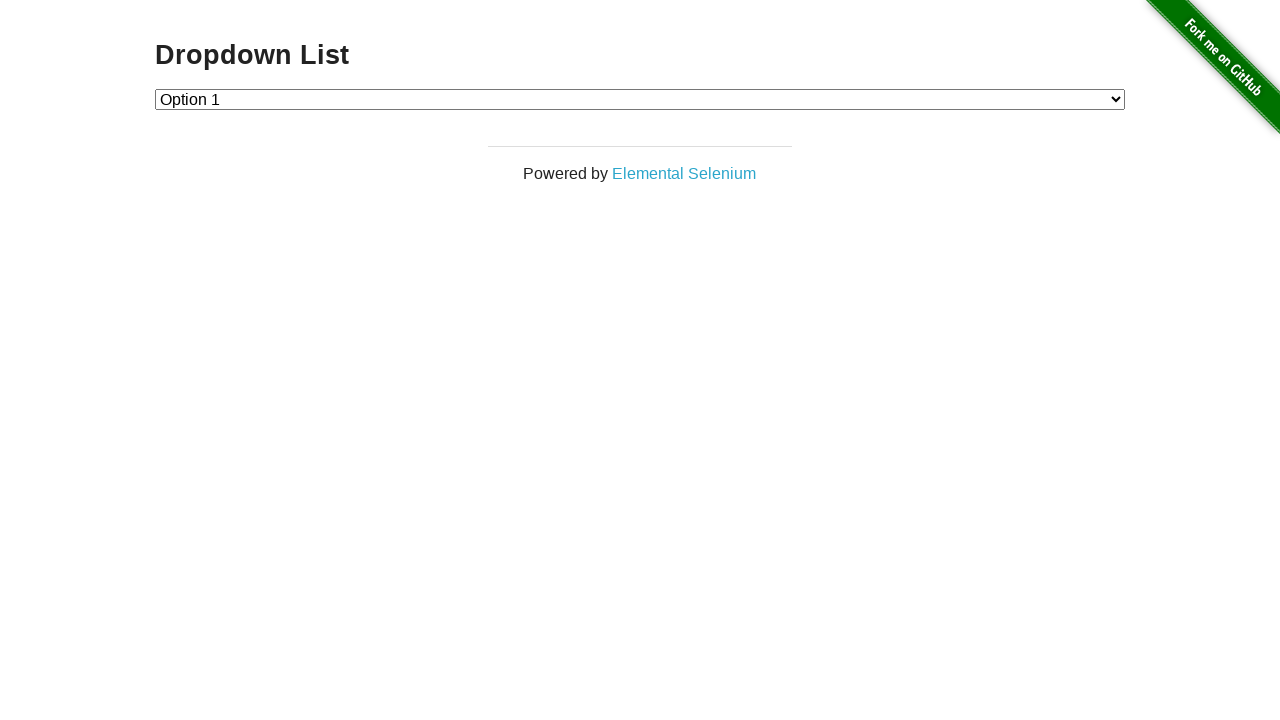

Selected option 2 from dropdown on #dropdown
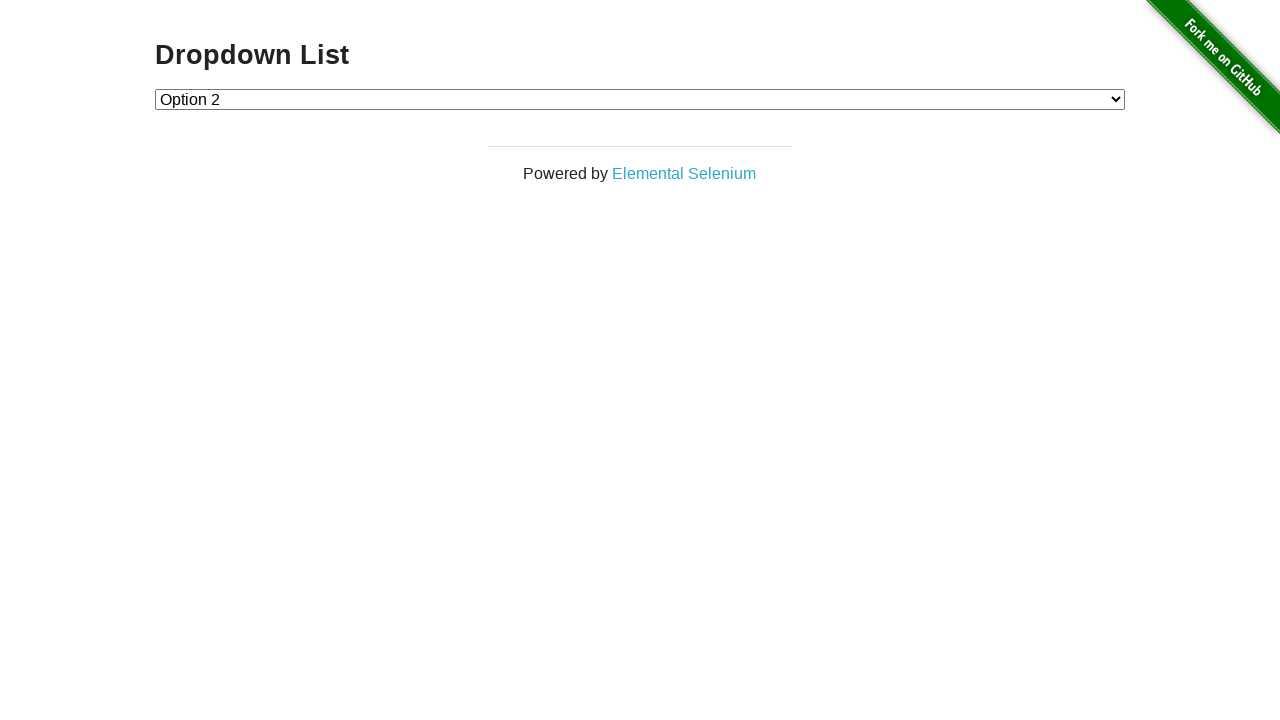

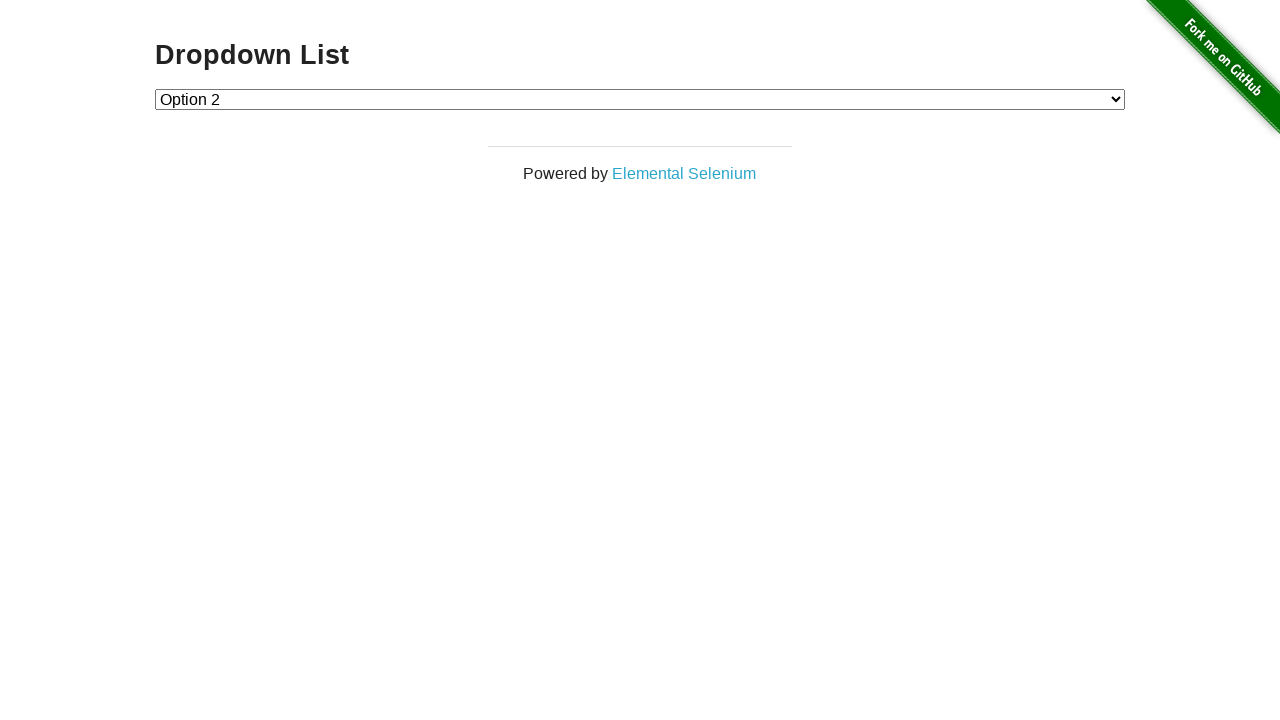